Waits for a third image to load on the page and verifies it displays the correct award image

Starting URL: https://bonigarcia.dev/selenium-webdriver-java/loading-images.html

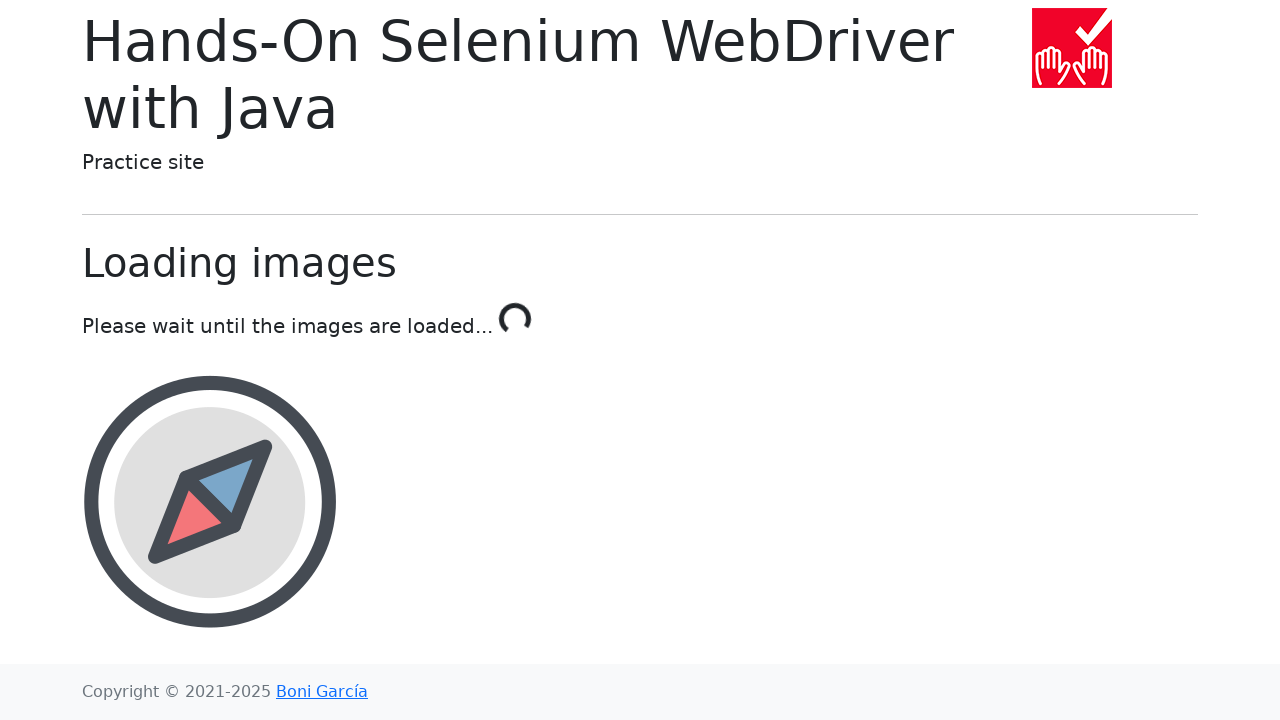

Waited 7 seconds for award image to load
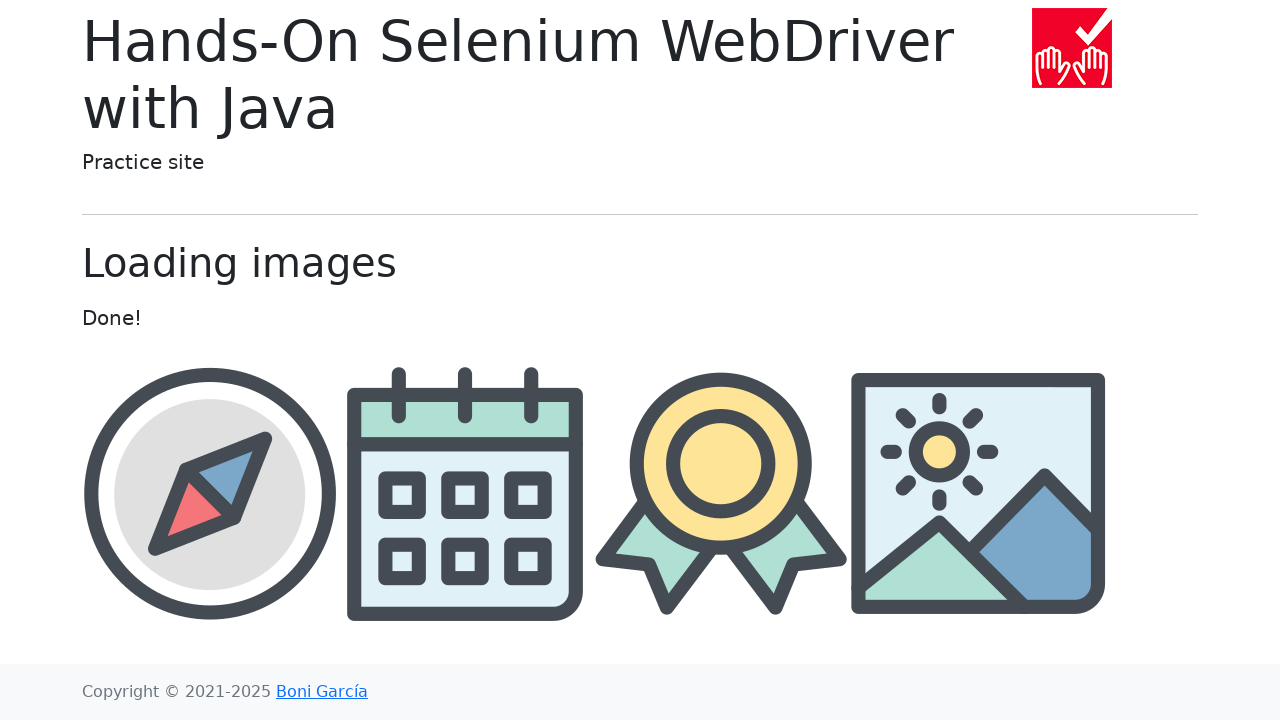

Retrieved src attribute from award image element
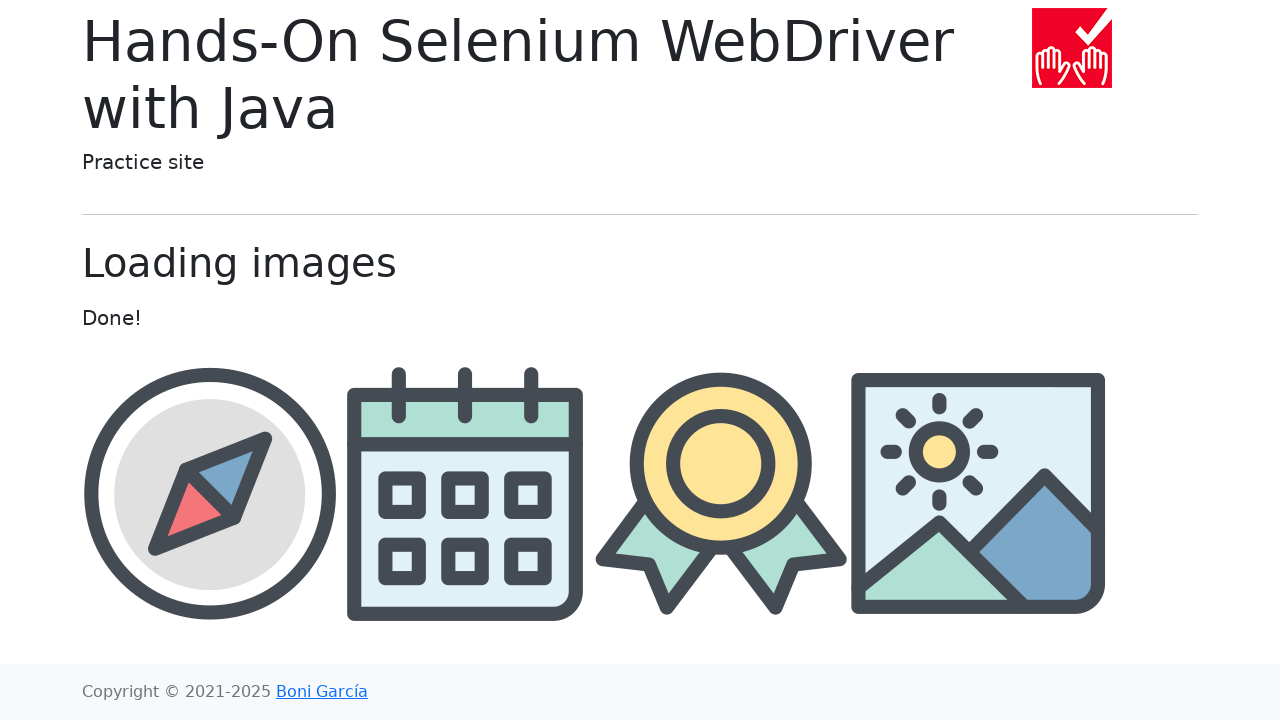

Verified award image displays correct award.png file
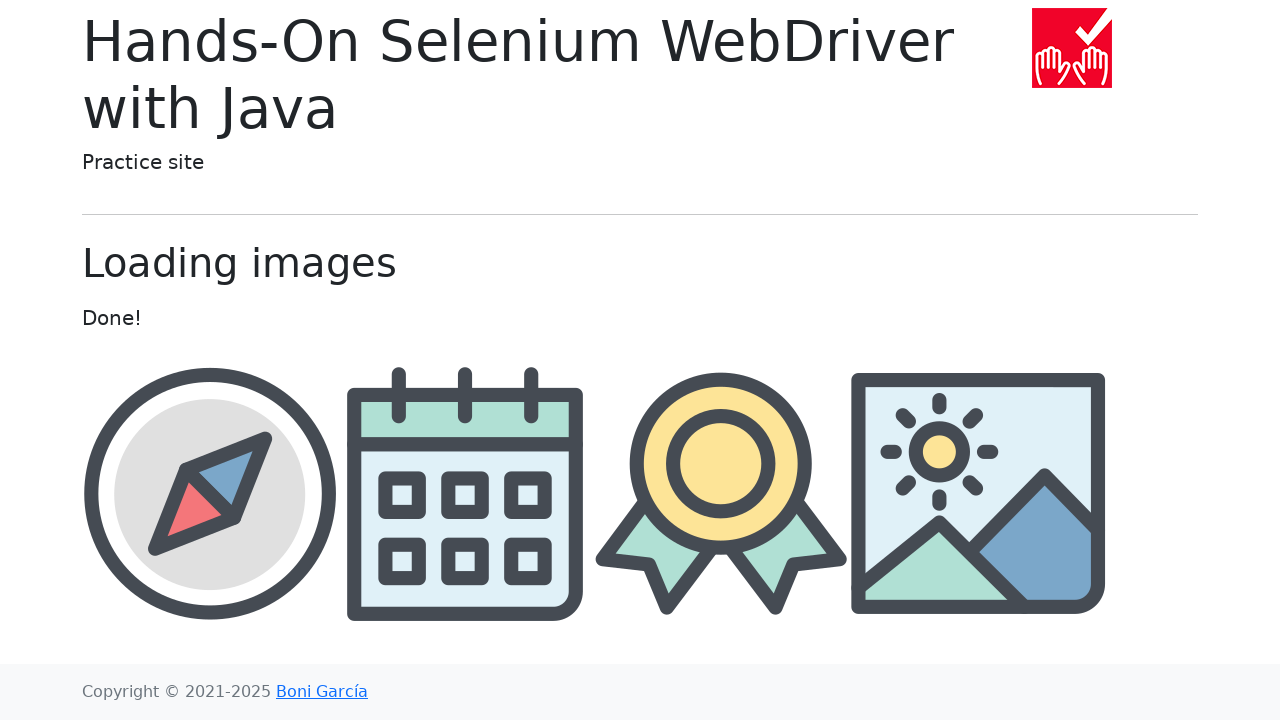

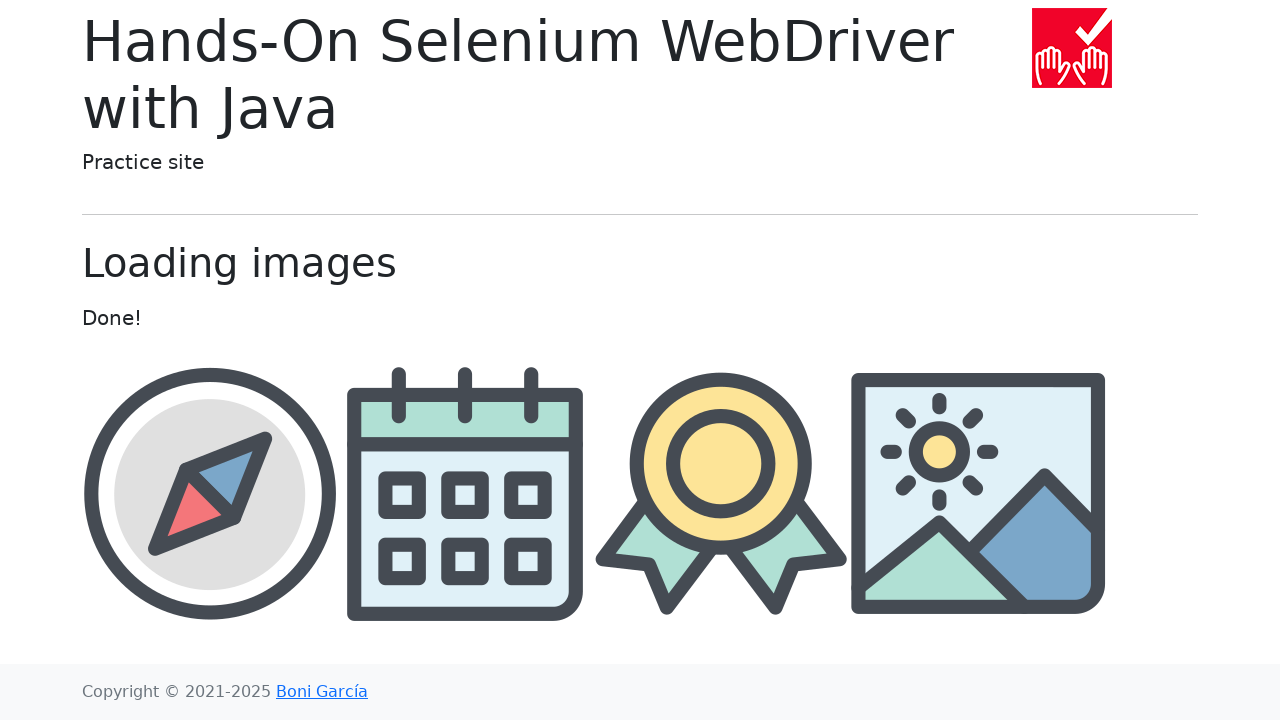